Tests registration form validation with empty data - clicks register button without filling any fields and verifies all required field error messages appear

Starting URL: https://alada.vn/tai-khoan/dang-ky.html

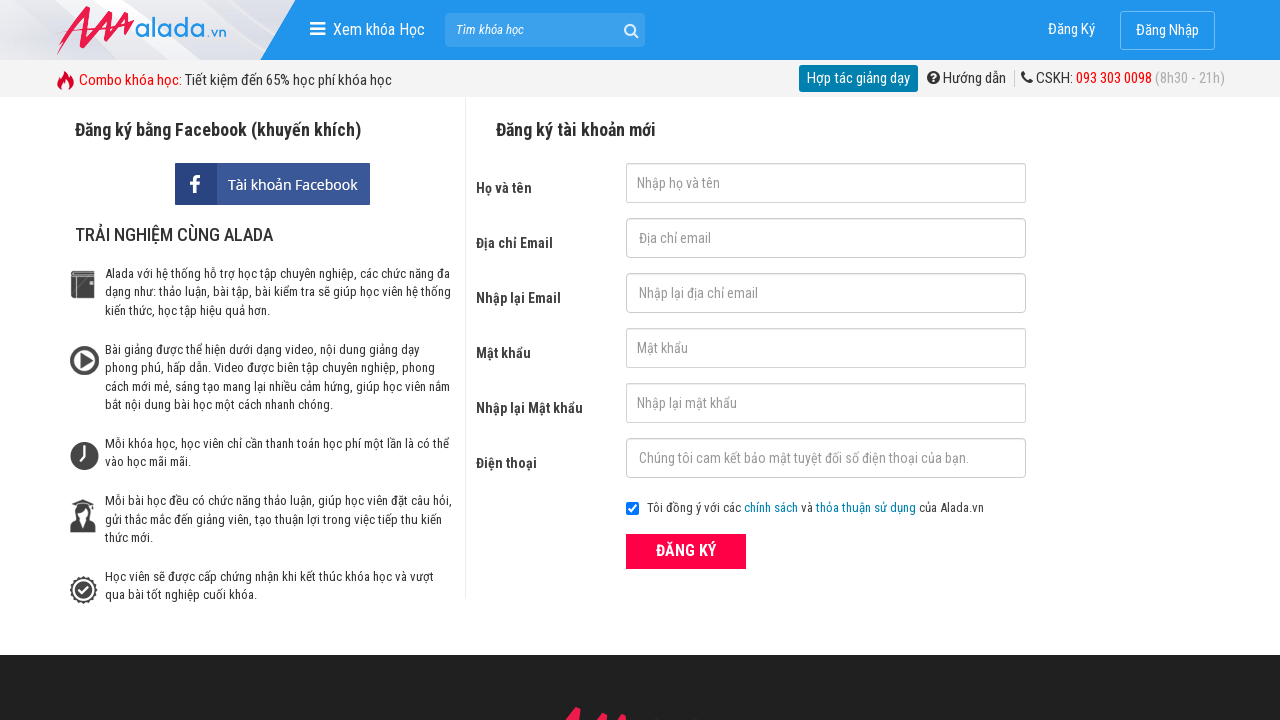

Clicked ĐĂNG KÝ (Register) button without filling any fields at (686, 551) on xpath=//button[text()='ĐĂNG KÝ' and @type='submit']
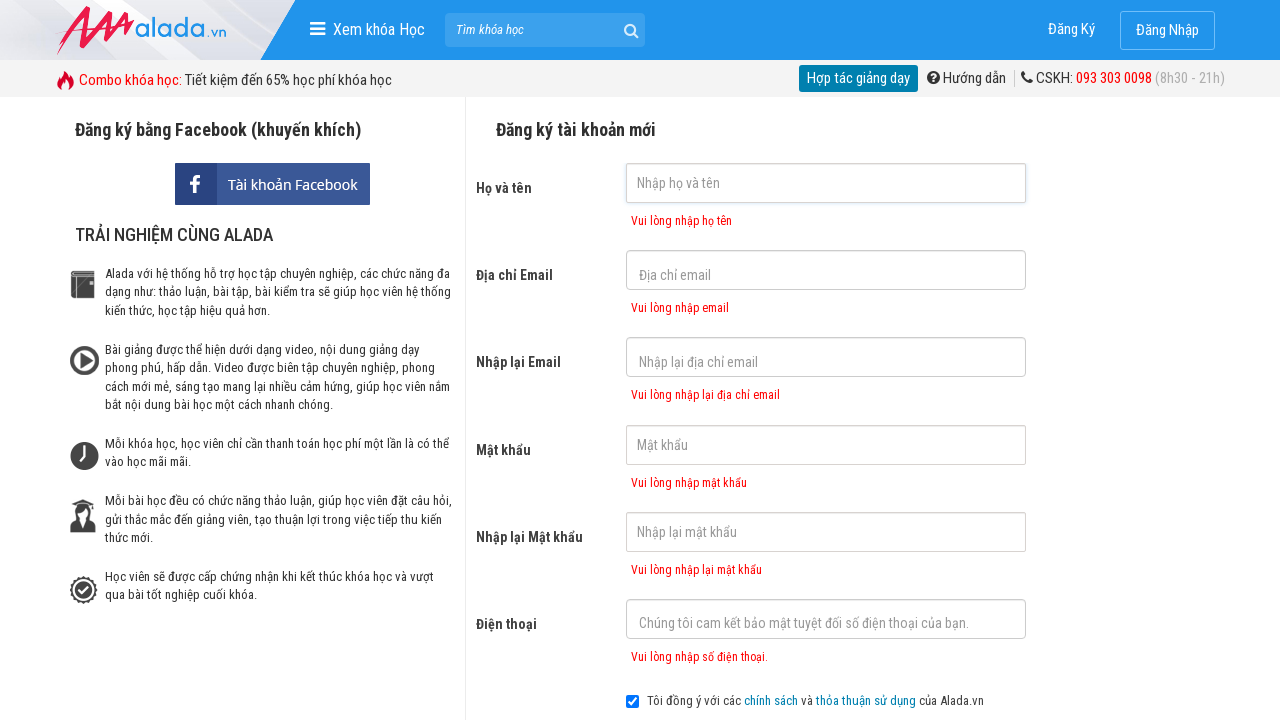

First name error message appeared
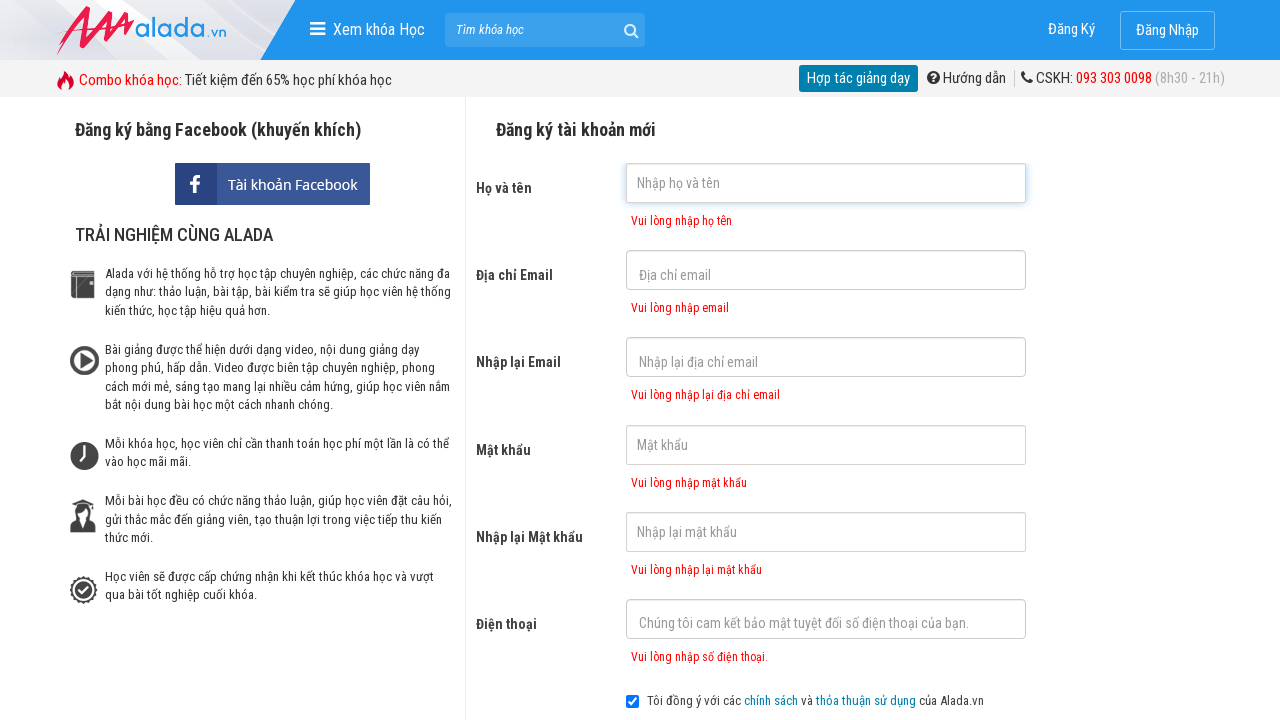

Email error message appeared
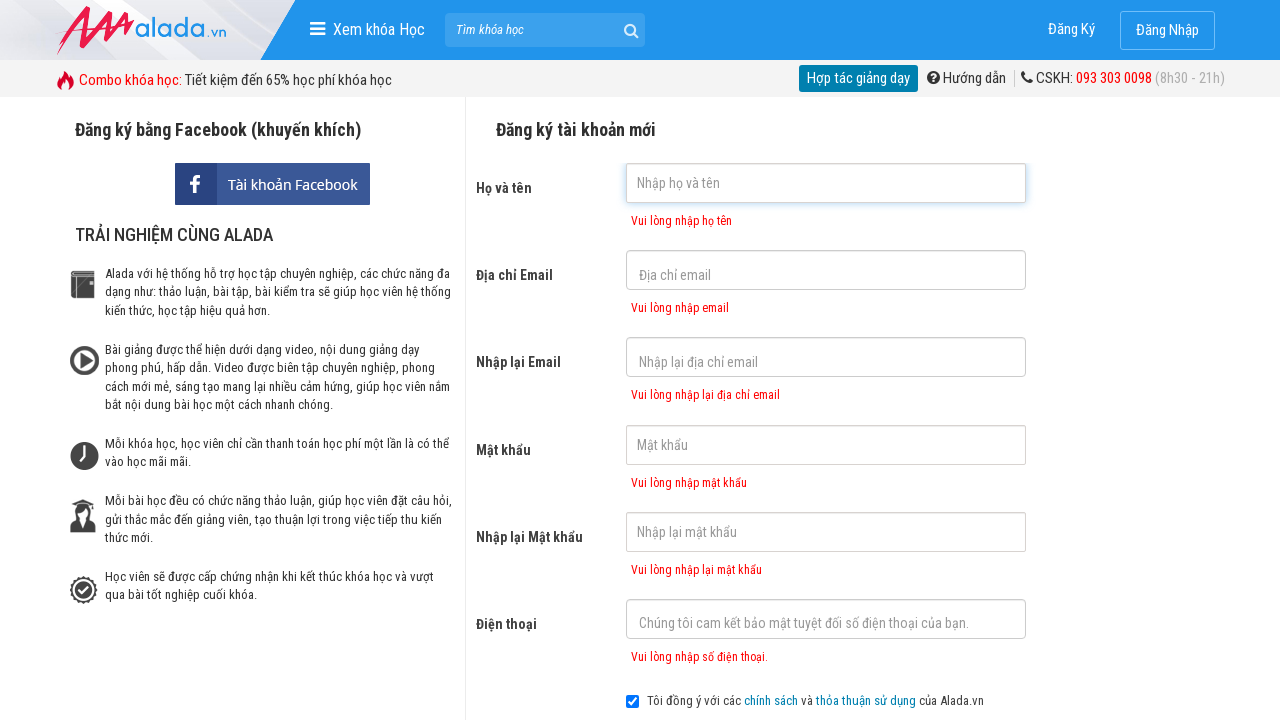

Confirm email error message appeared
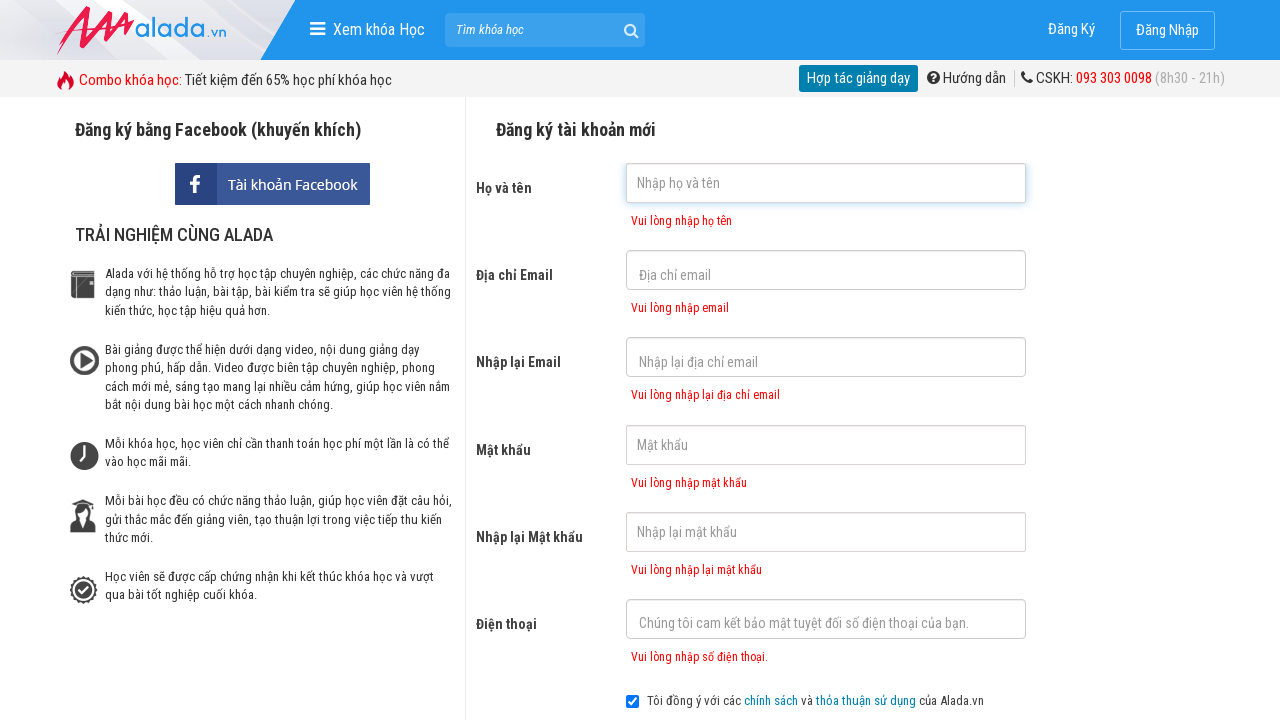

Password error message appeared
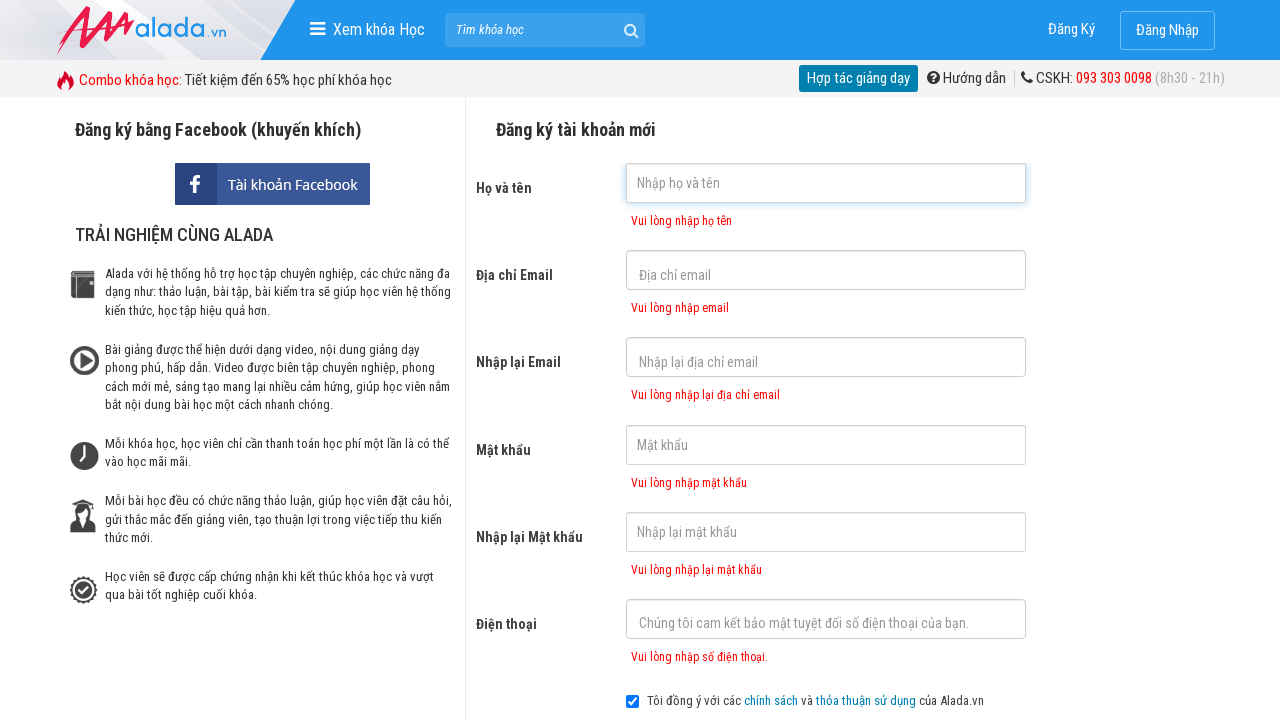

Confirm password error message appeared
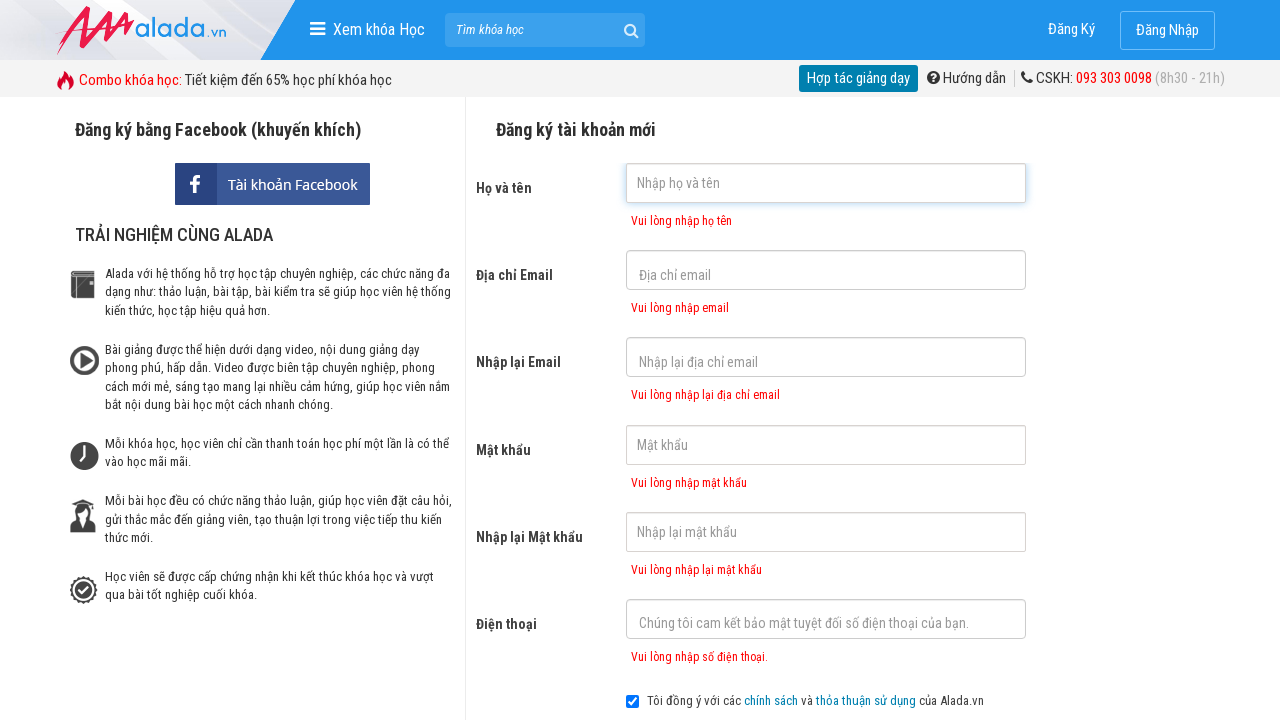

Phone number error message appeared
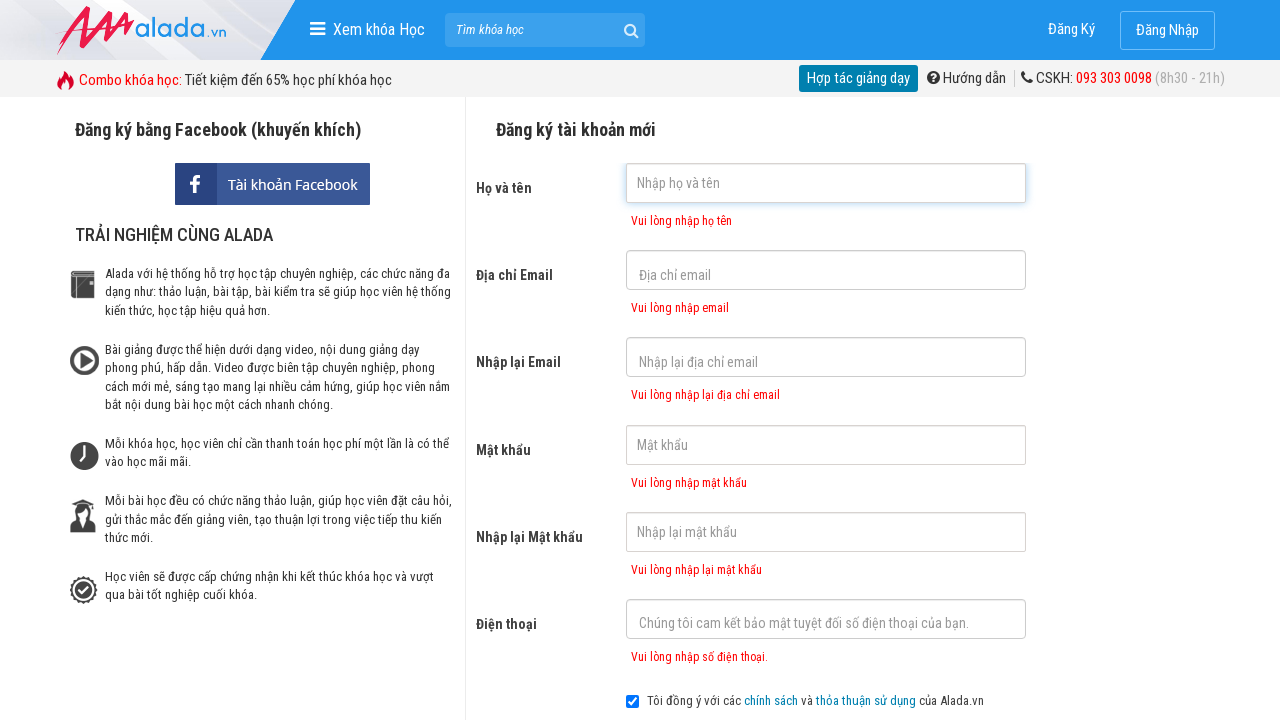

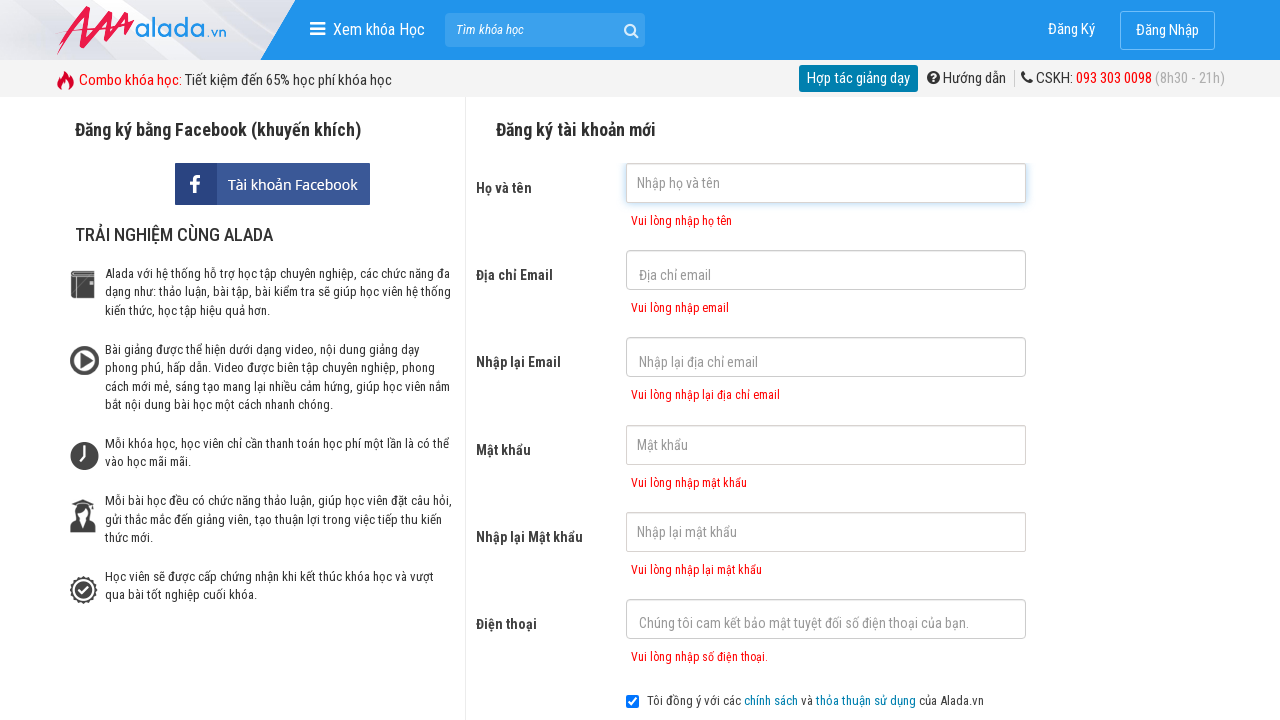